Tests that entered text is trimmed when editing a todo item

Starting URL: https://demo.playwright.dev/todomvc

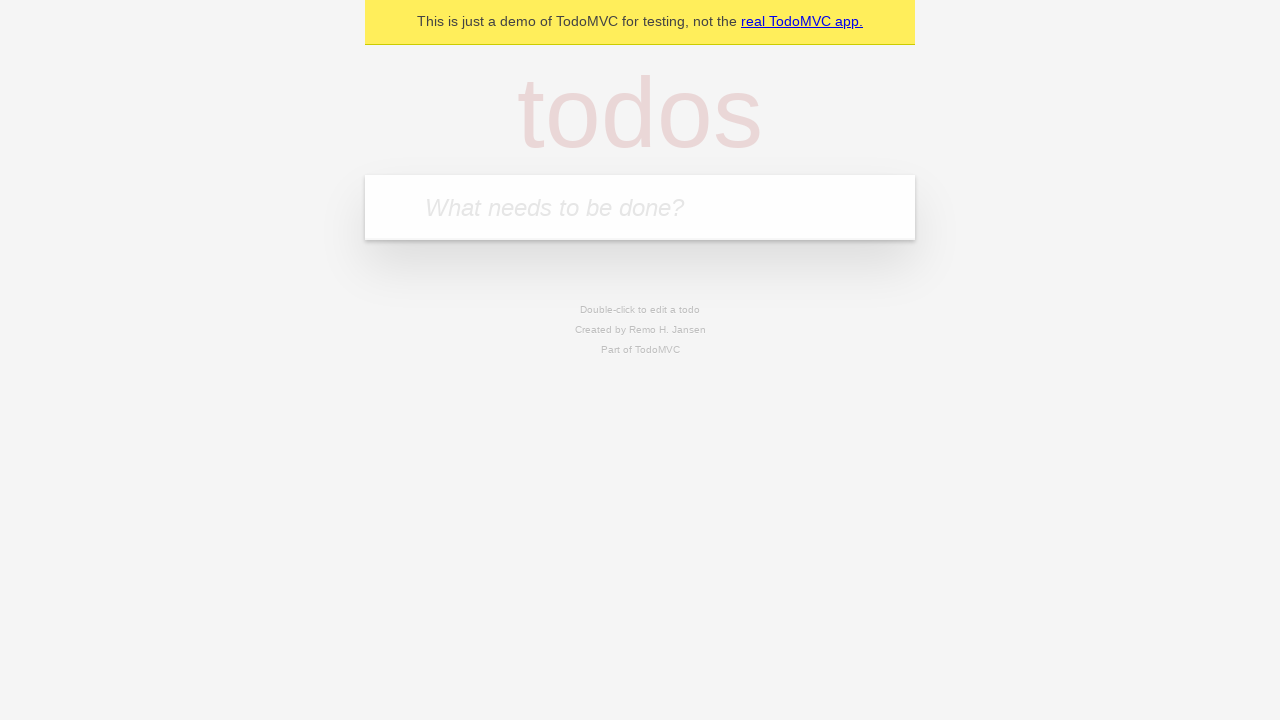

Filled todo input with 'buy some cheese' on internal:attr=[placeholder="What needs to be done?"i]
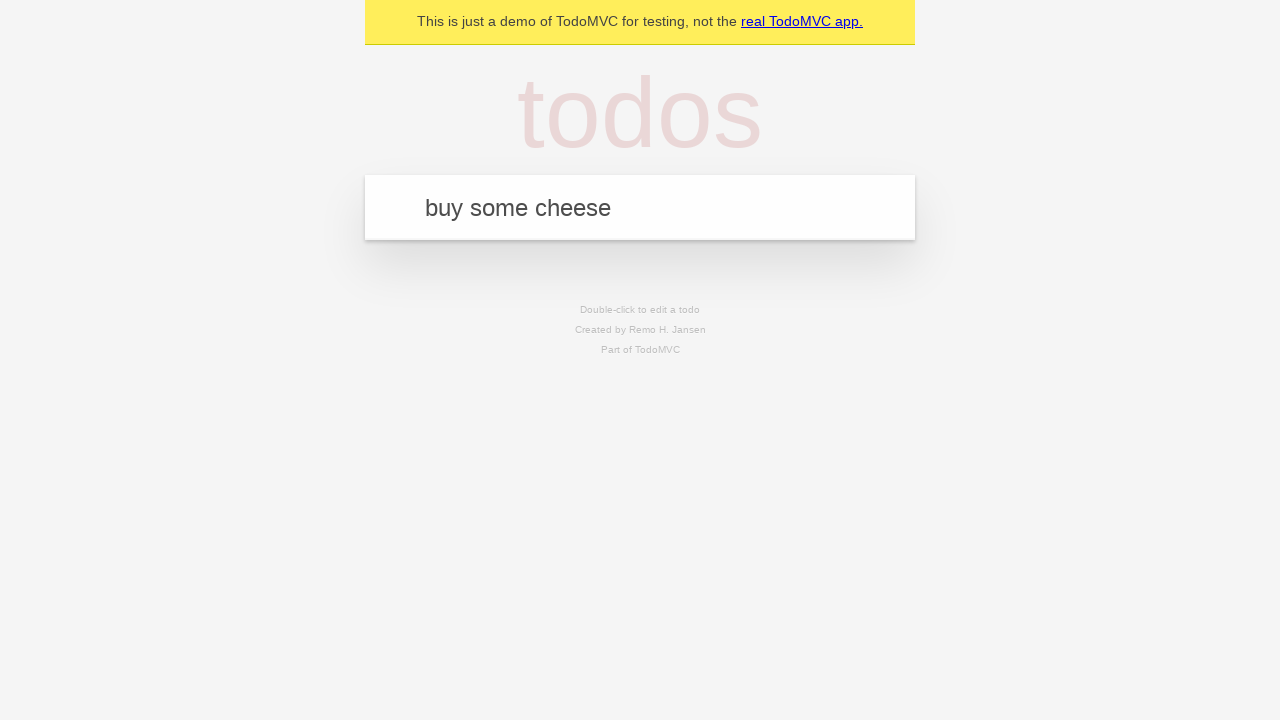

Pressed Enter to create first todo on internal:attr=[placeholder="What needs to be done?"i]
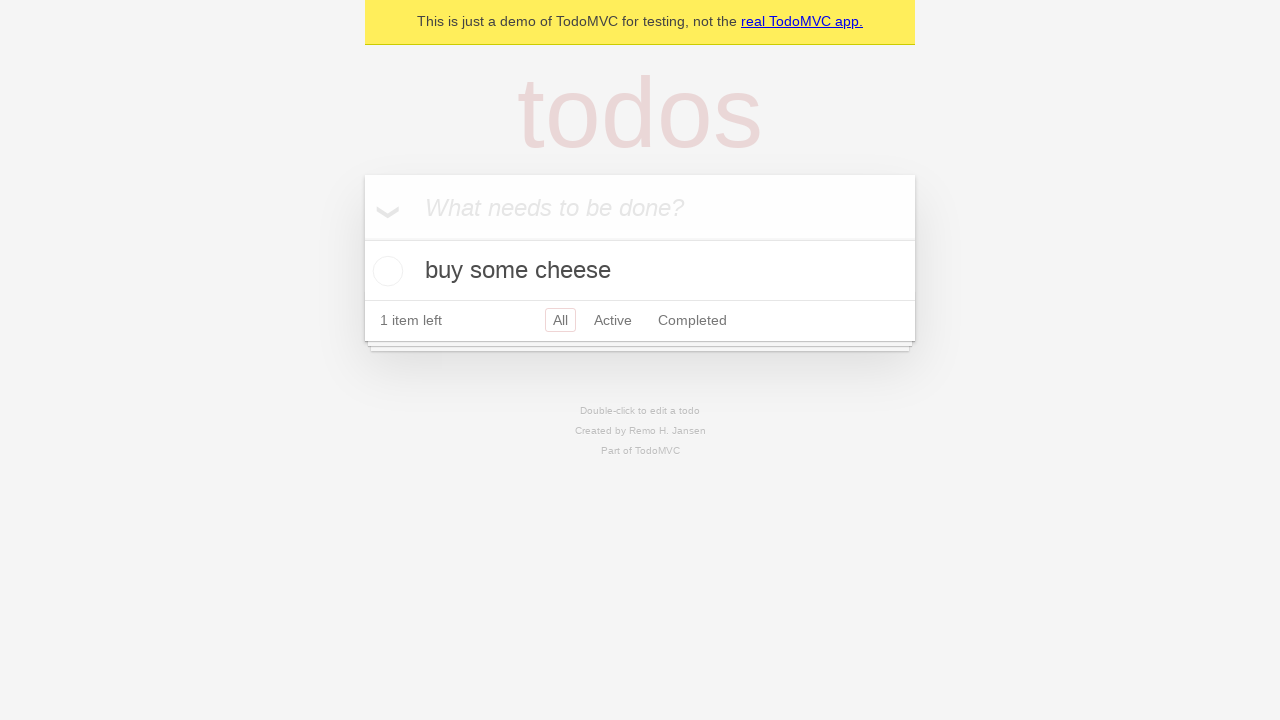

Filled todo input with 'feed the cat' on internal:attr=[placeholder="What needs to be done?"i]
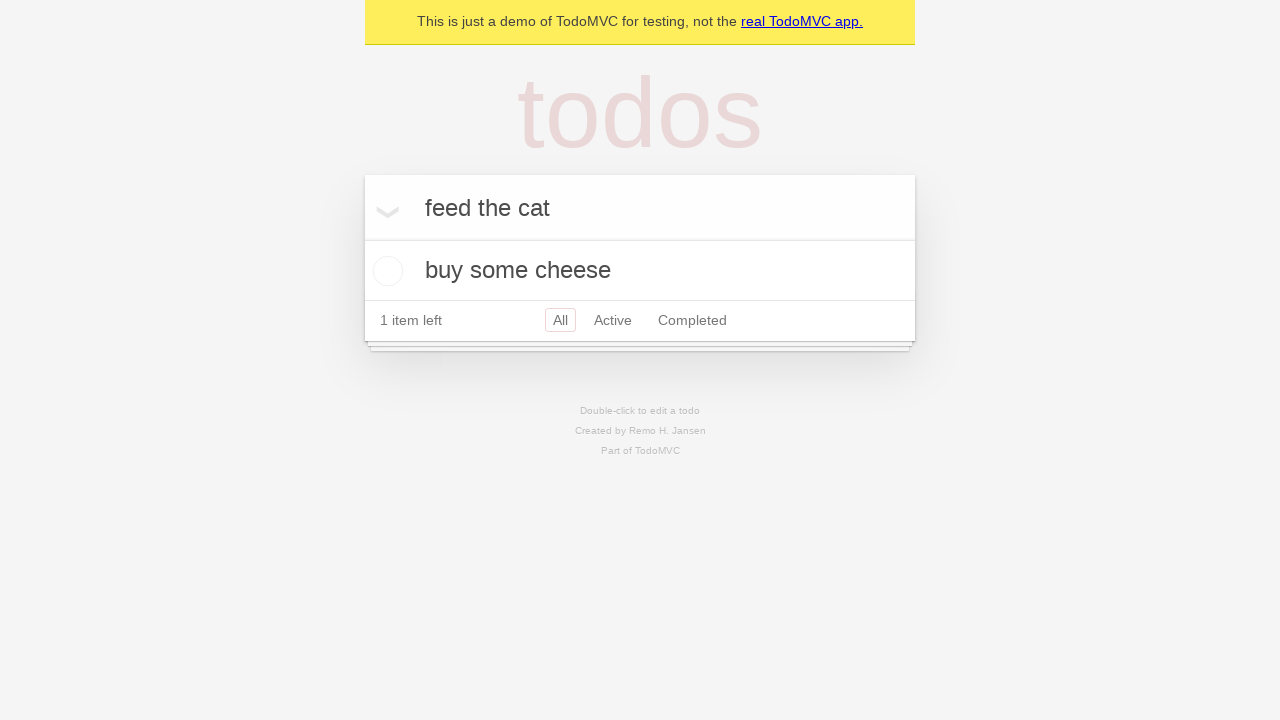

Pressed Enter to create second todo on internal:attr=[placeholder="What needs to be done?"i]
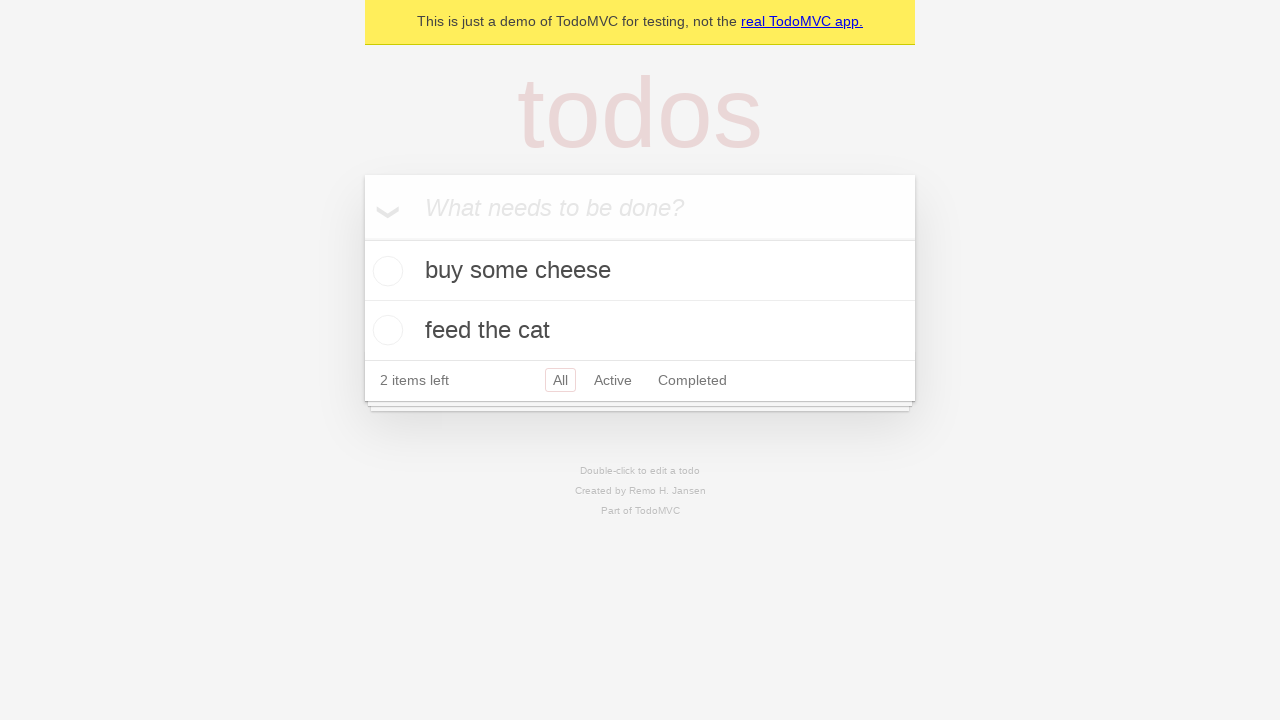

Filled todo input with 'book a doctors appointment' on internal:attr=[placeholder="What needs to be done?"i]
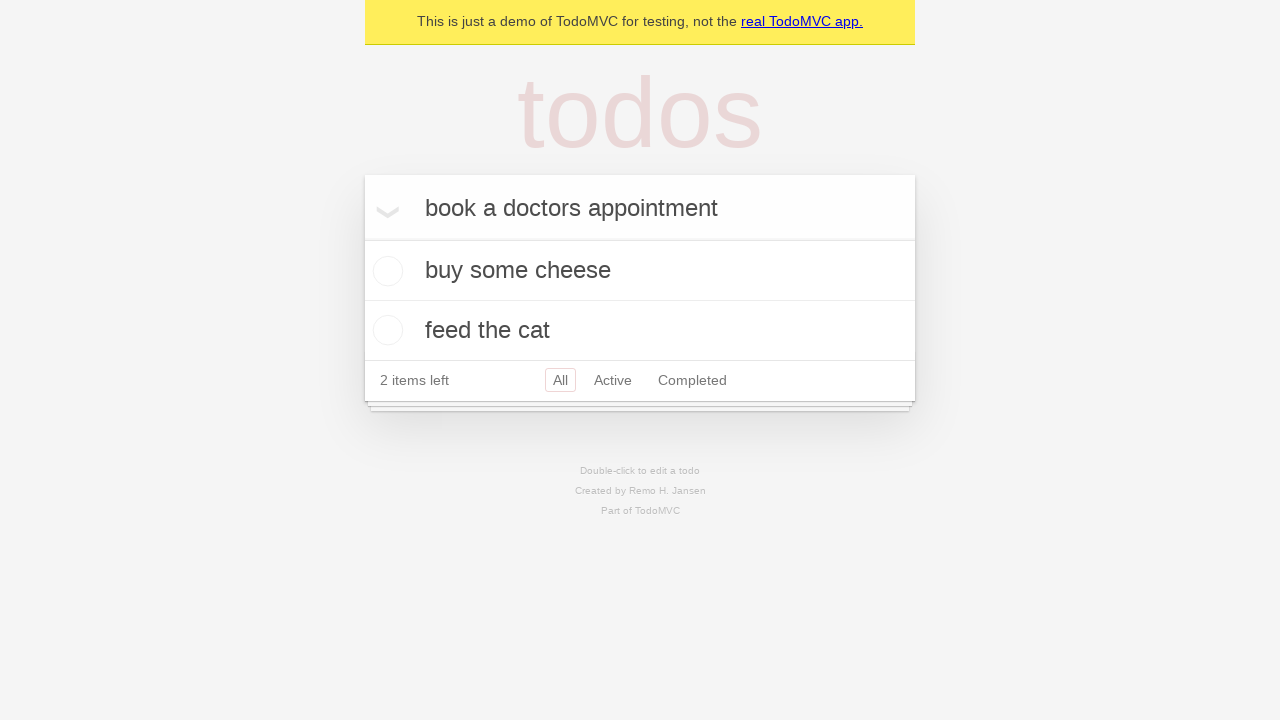

Pressed Enter to create third todo on internal:attr=[placeholder="What needs to be done?"i]
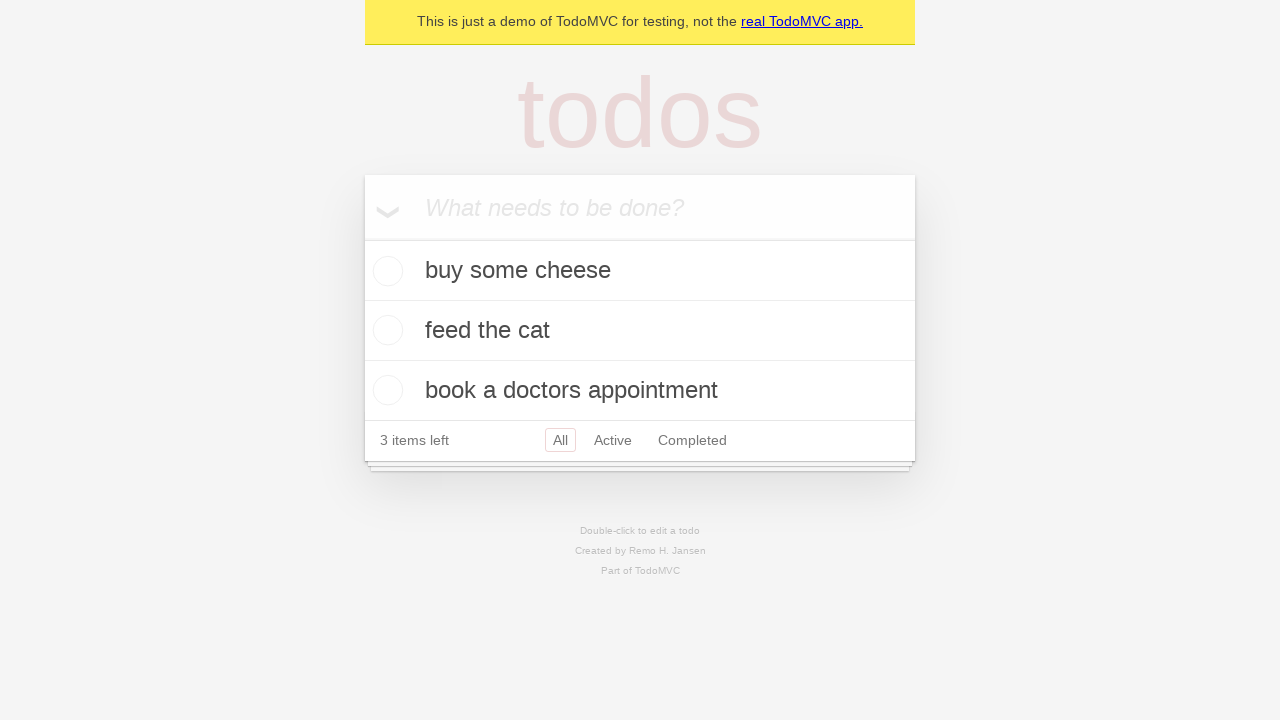

Verified all 3 todos were created
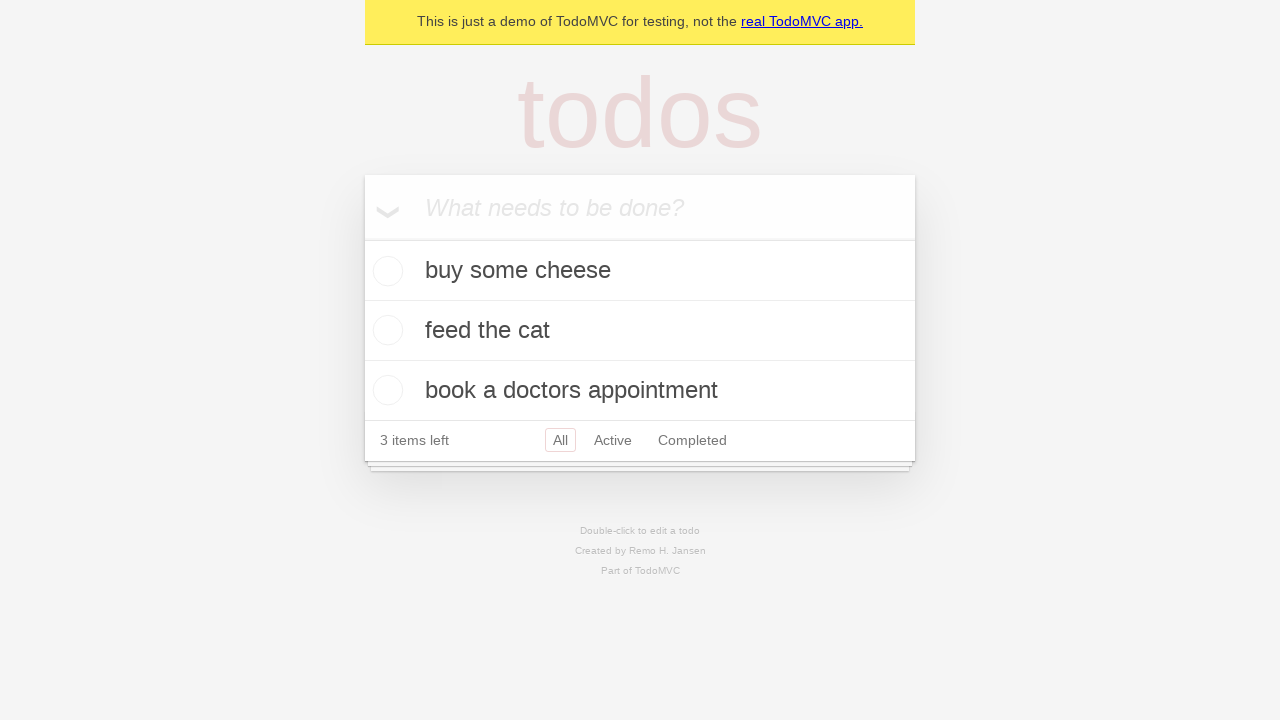

Double-clicked second todo to enter edit mode at (640, 331) on internal:testid=[data-testid="todo-item"s] >> nth=1
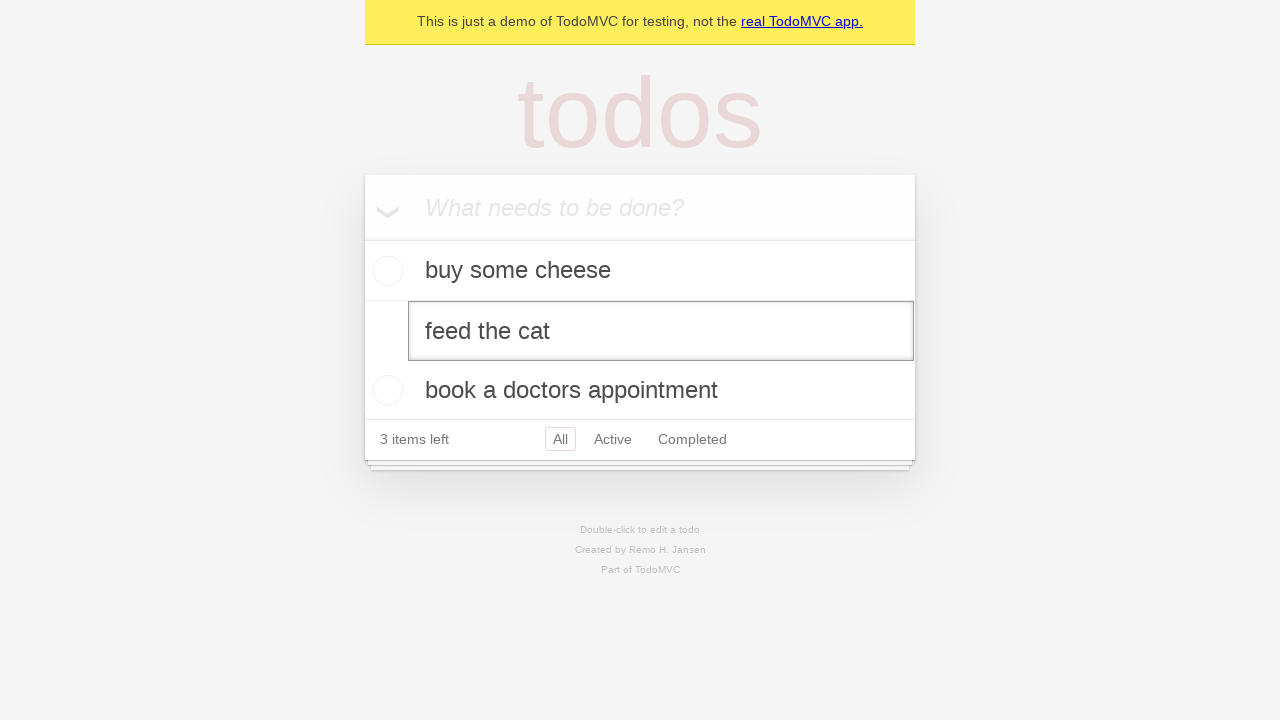

Filled edit field with text containing leading and trailing whitespace on internal:testid=[data-testid="todo-item"s] >> nth=1 >> internal:role=textbox[nam
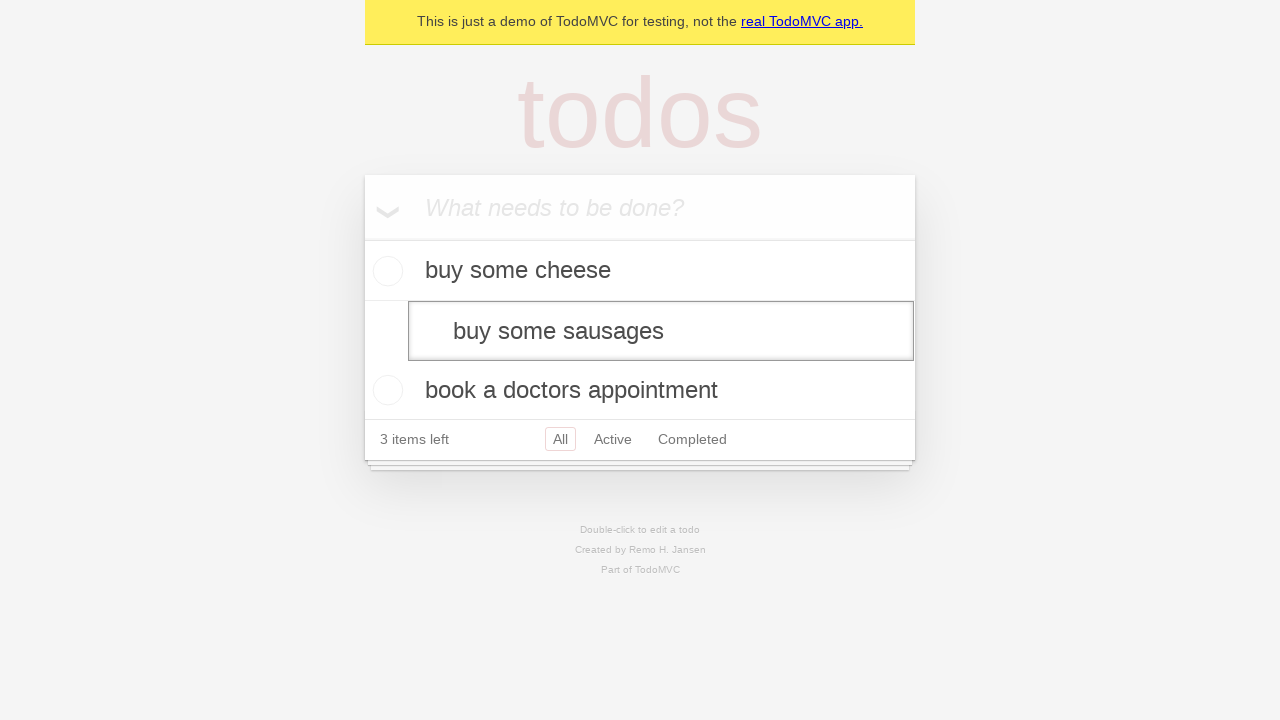

Pressed Enter to save edited todo, expecting text to be trimmed on internal:testid=[data-testid="todo-item"s] >> nth=1 >> internal:role=textbox[nam
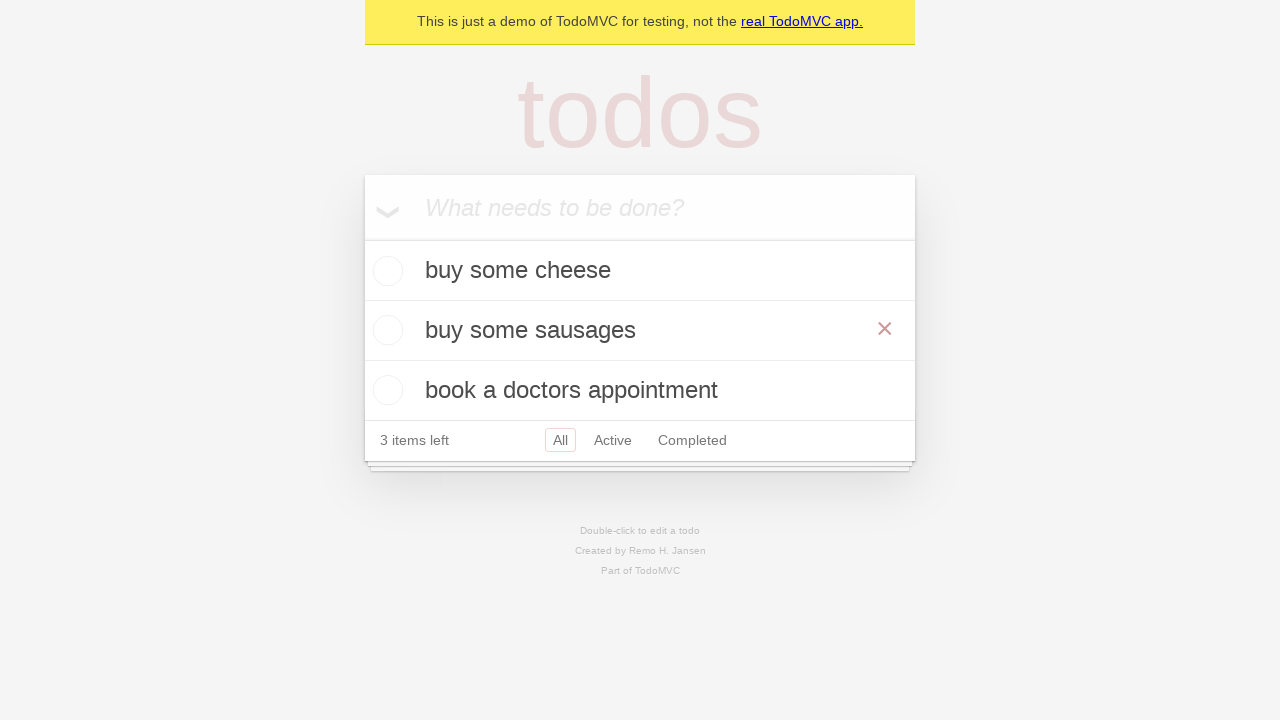

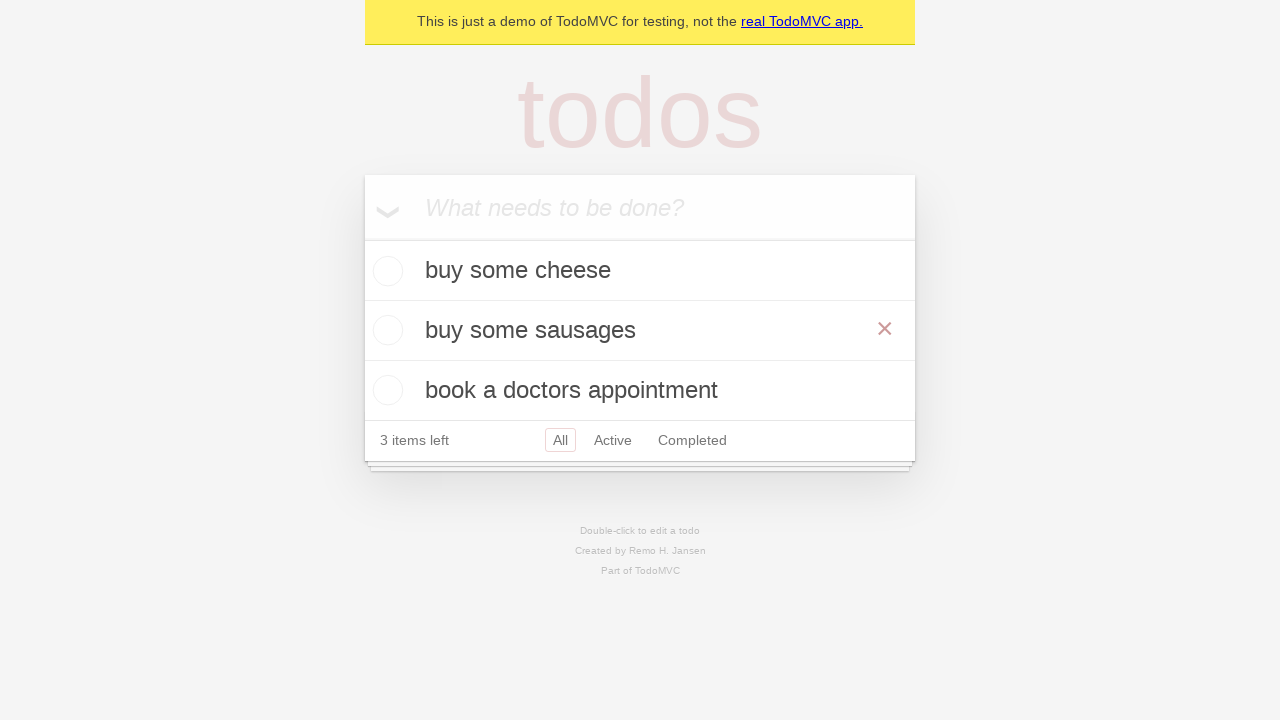